Navigates to a Tata Harrier car details page on CardDekho website and tests browser window maximize and minimize functionality

Starting URL: https://www.cardekho.com/tata/harrier

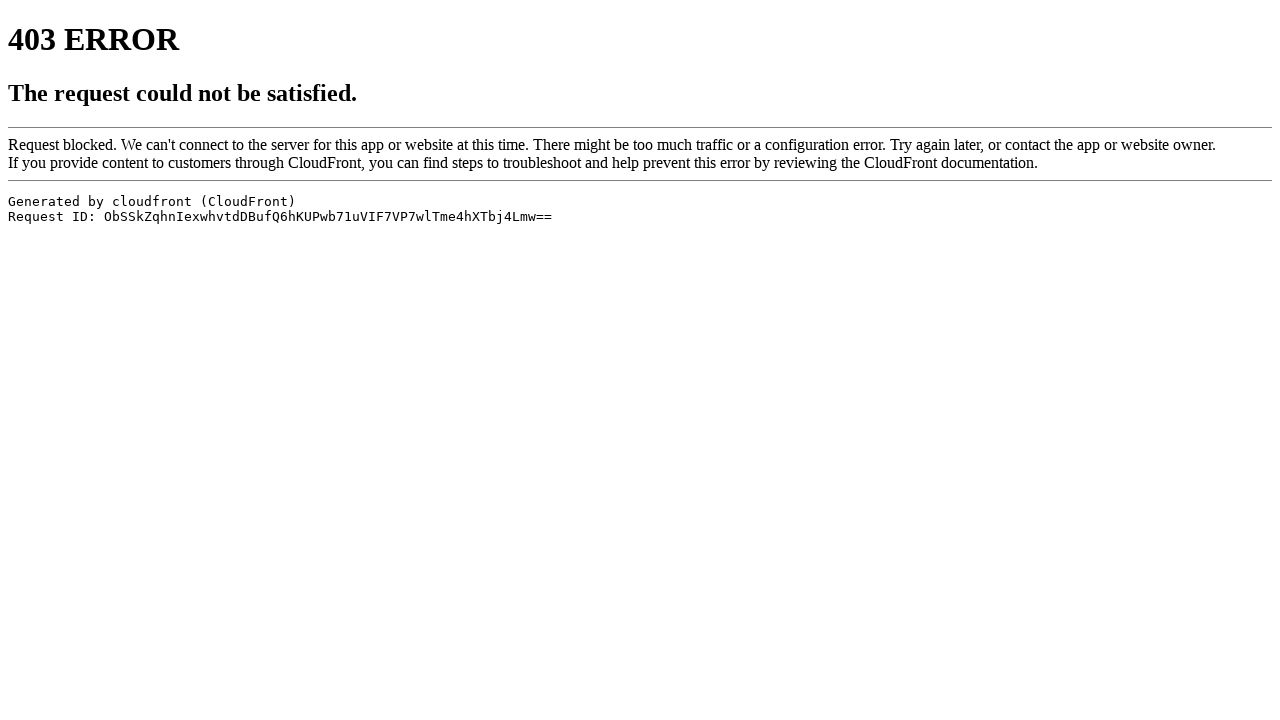

Navigated to Tata Harrier car details page on CardDekho
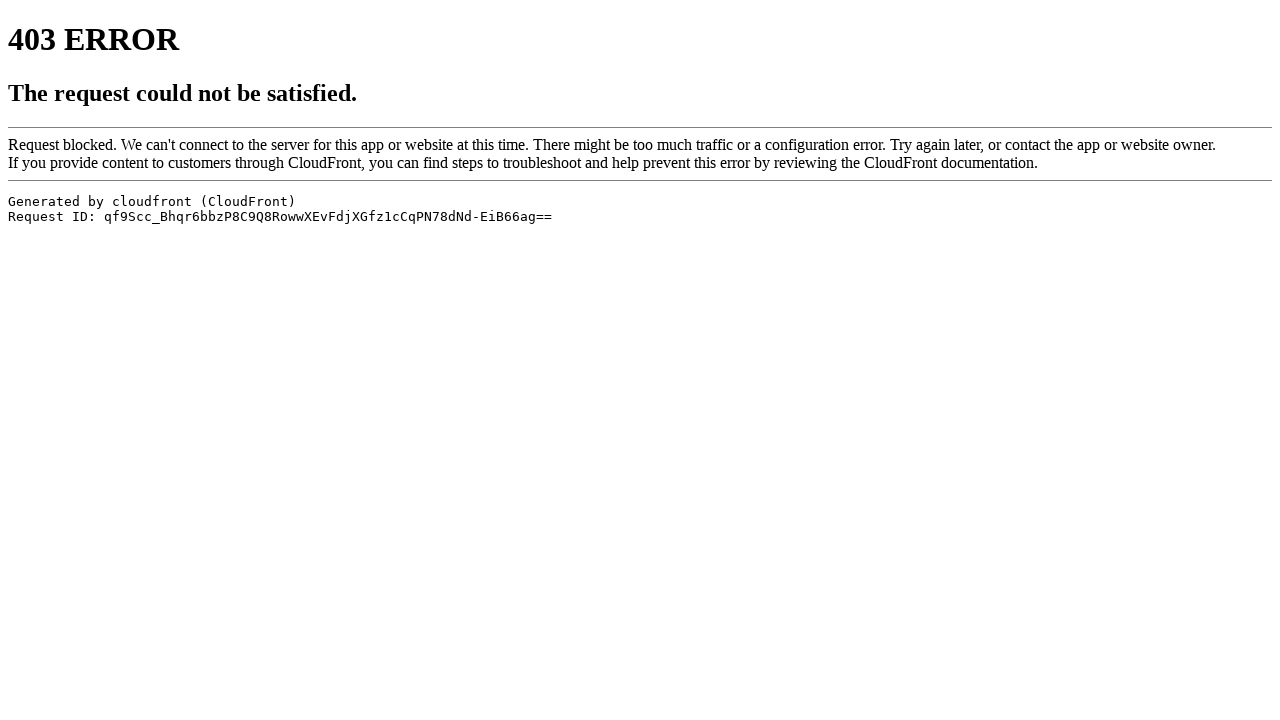

Maximized browser window to 1920x1080 resolution
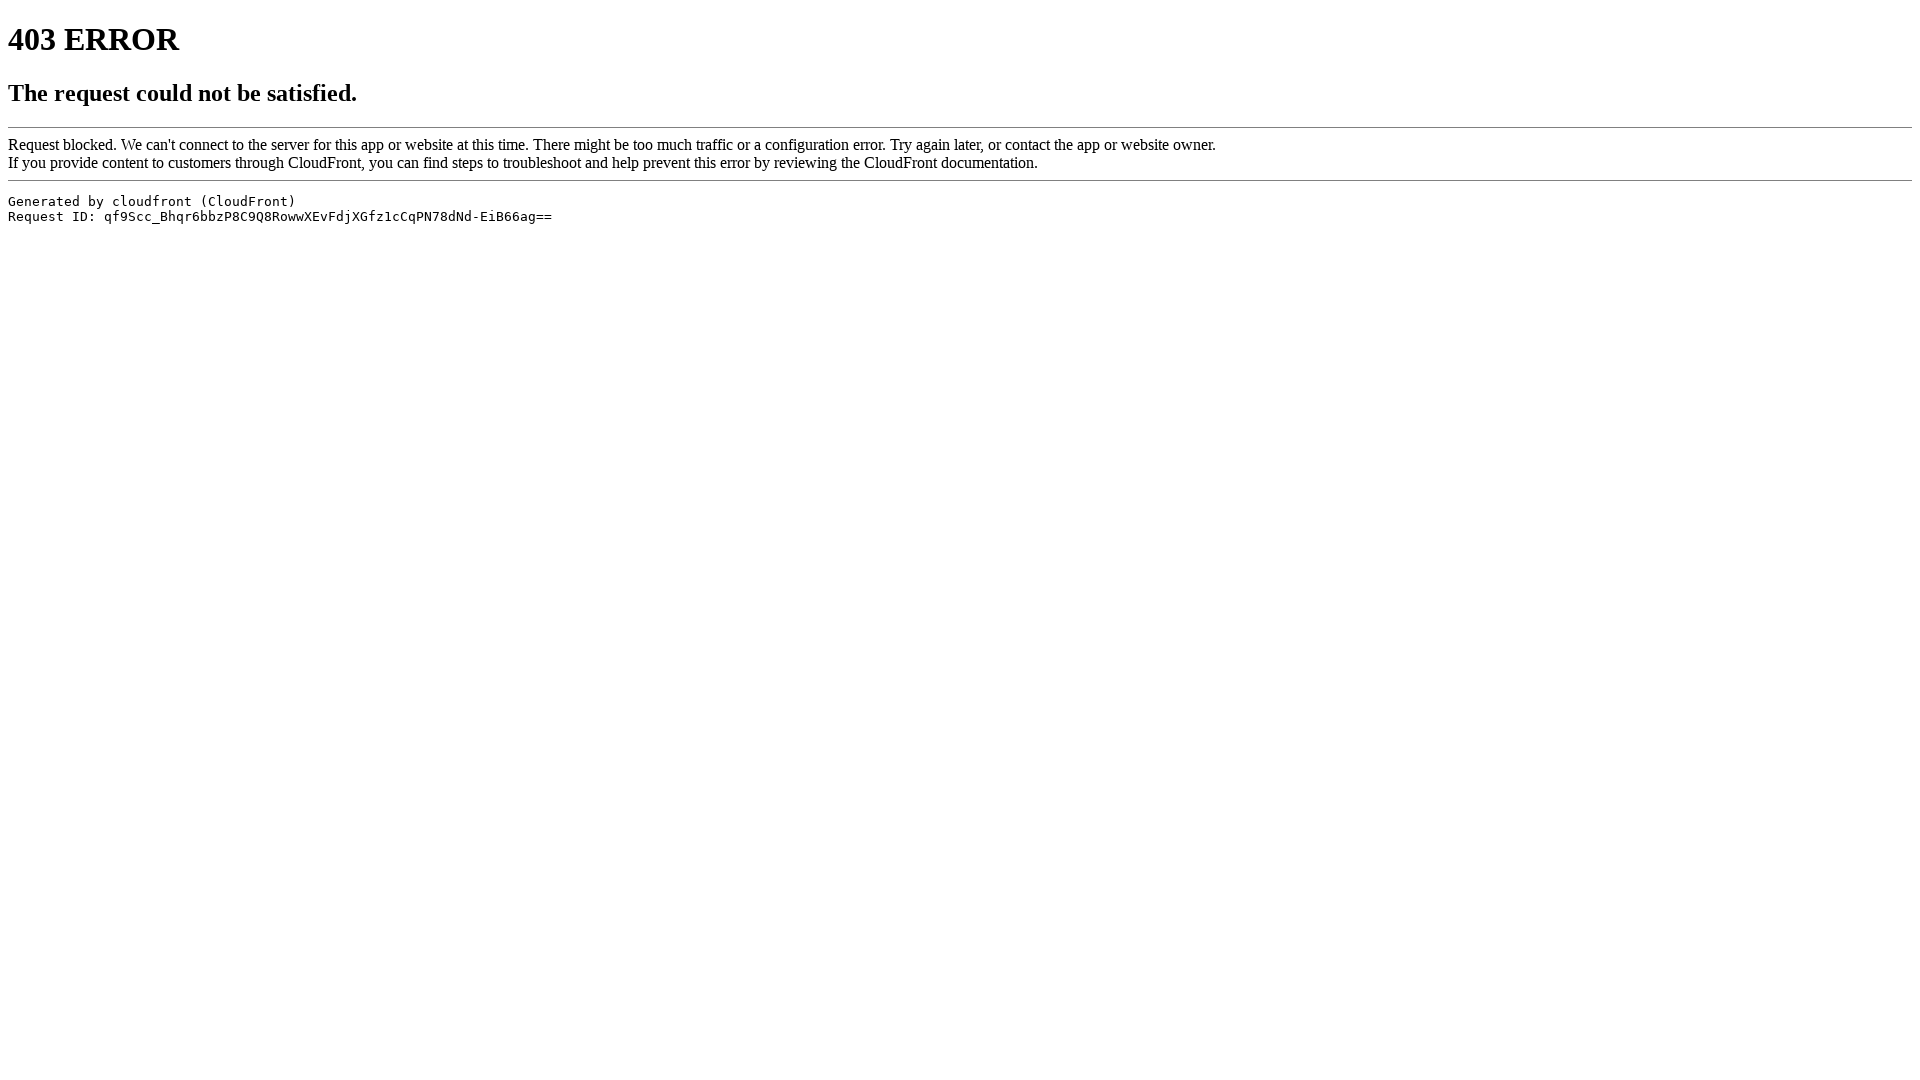

Waited for page to load DOM content
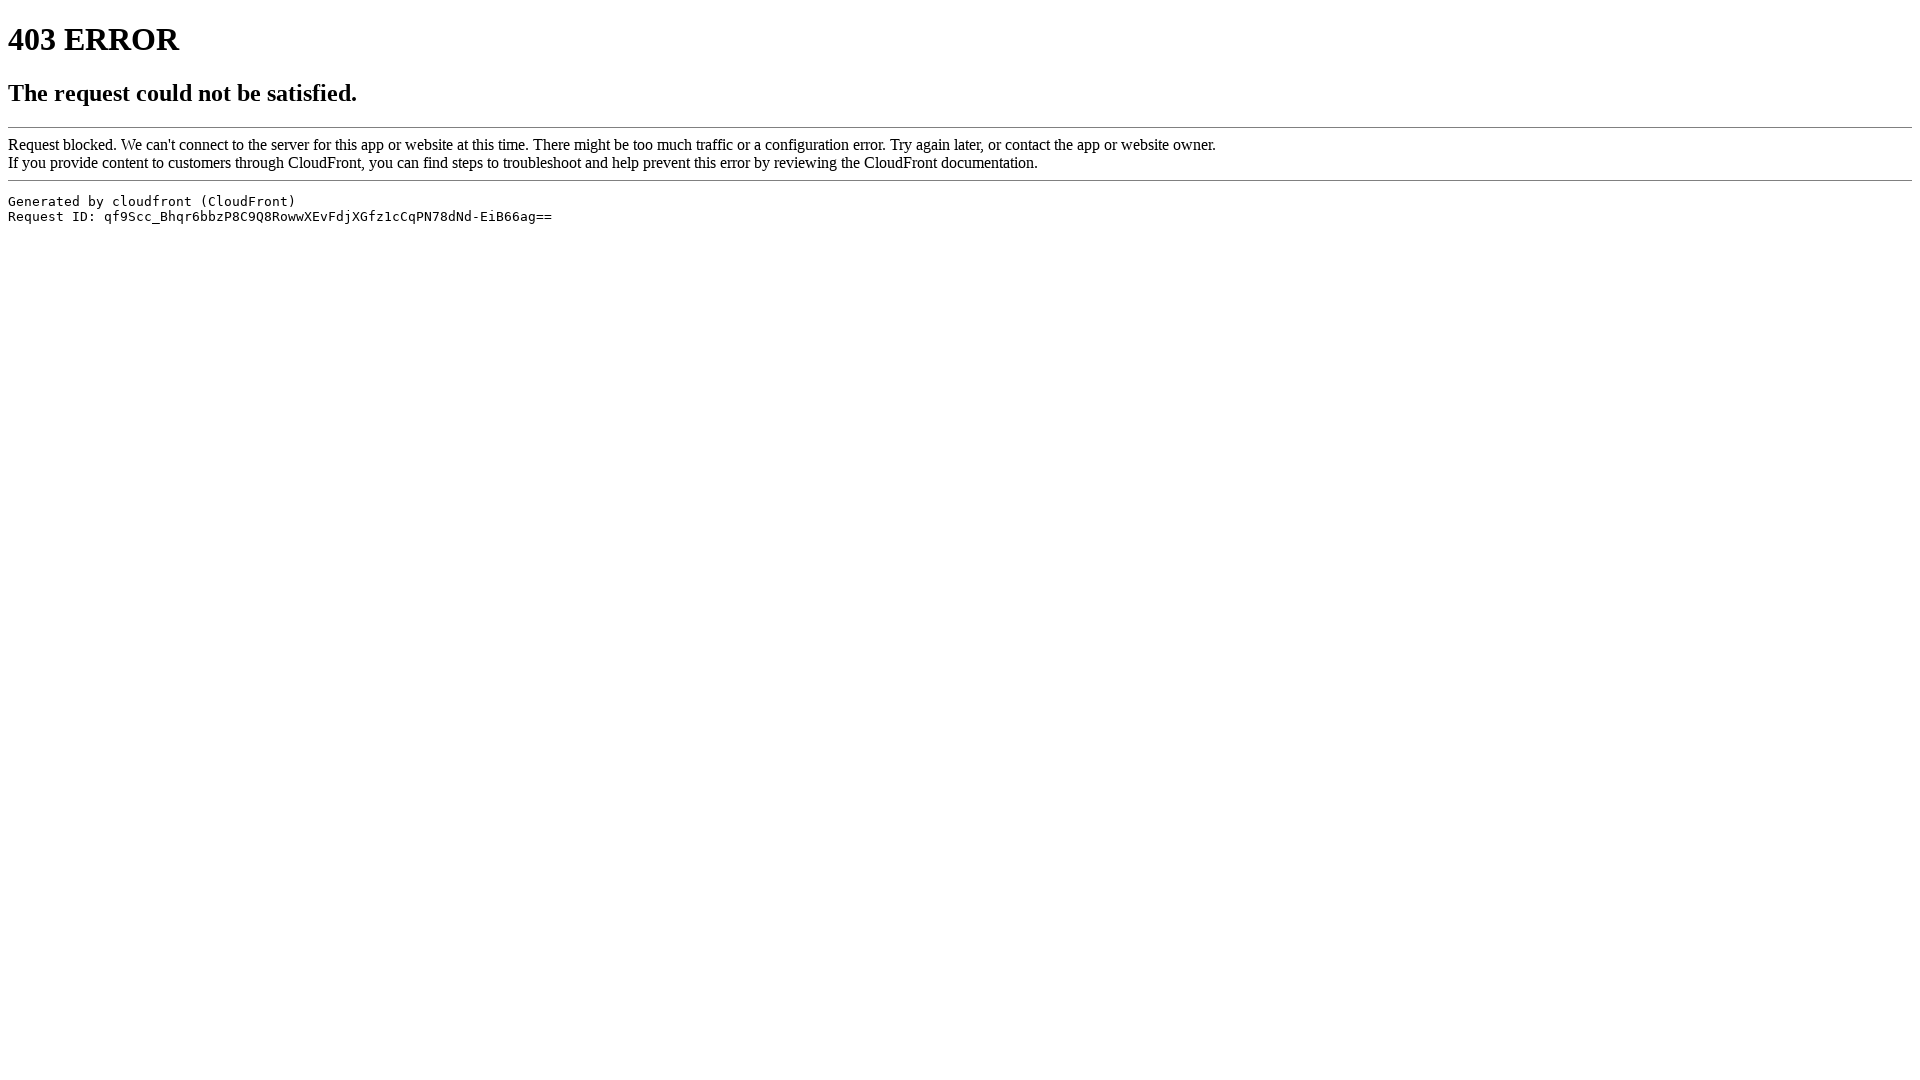

Minimized browser window to 800x600 resolution
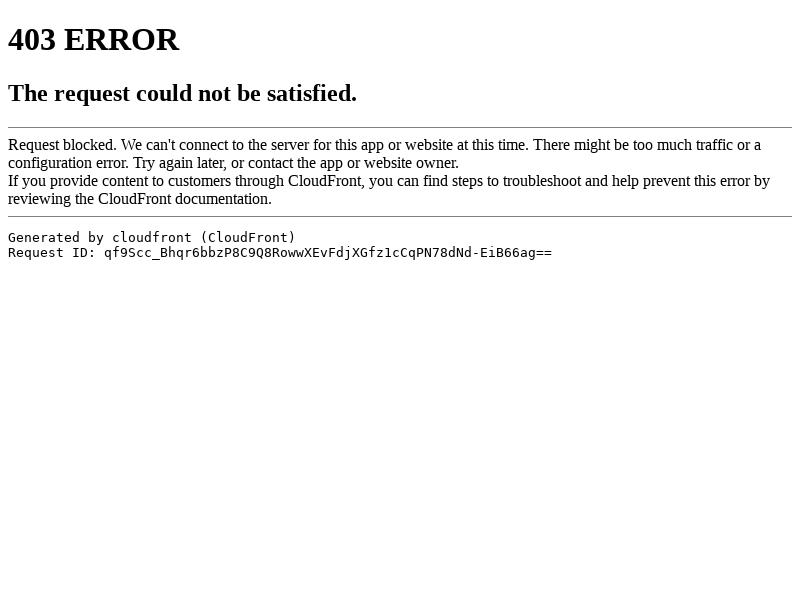

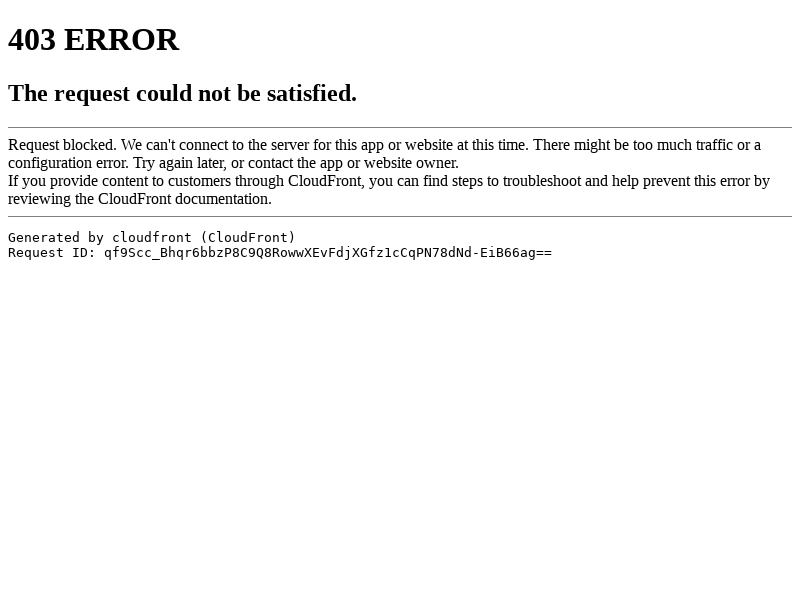